Opens the Rahul Shetty Academy website and retrieves the page title and current URL, then closes the browser.

Starting URL: https://rahulshettyacademy.com

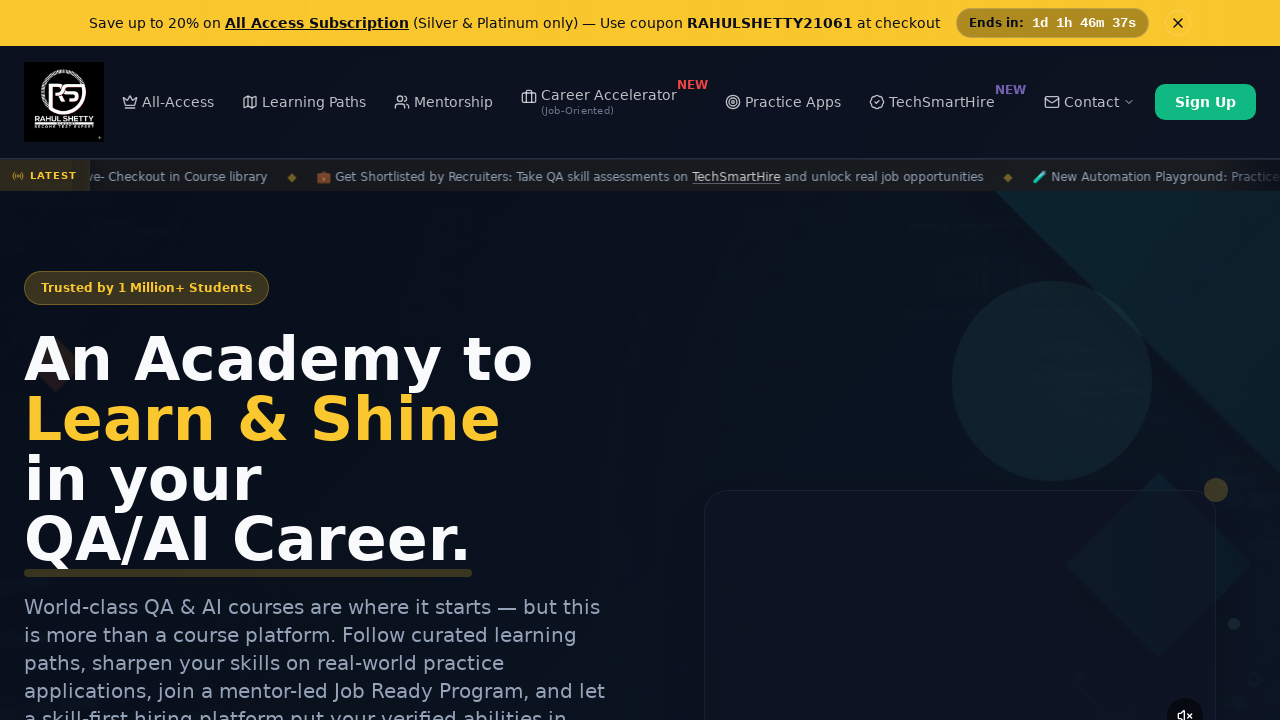

Waited for page to fully load (DOM content loaded)
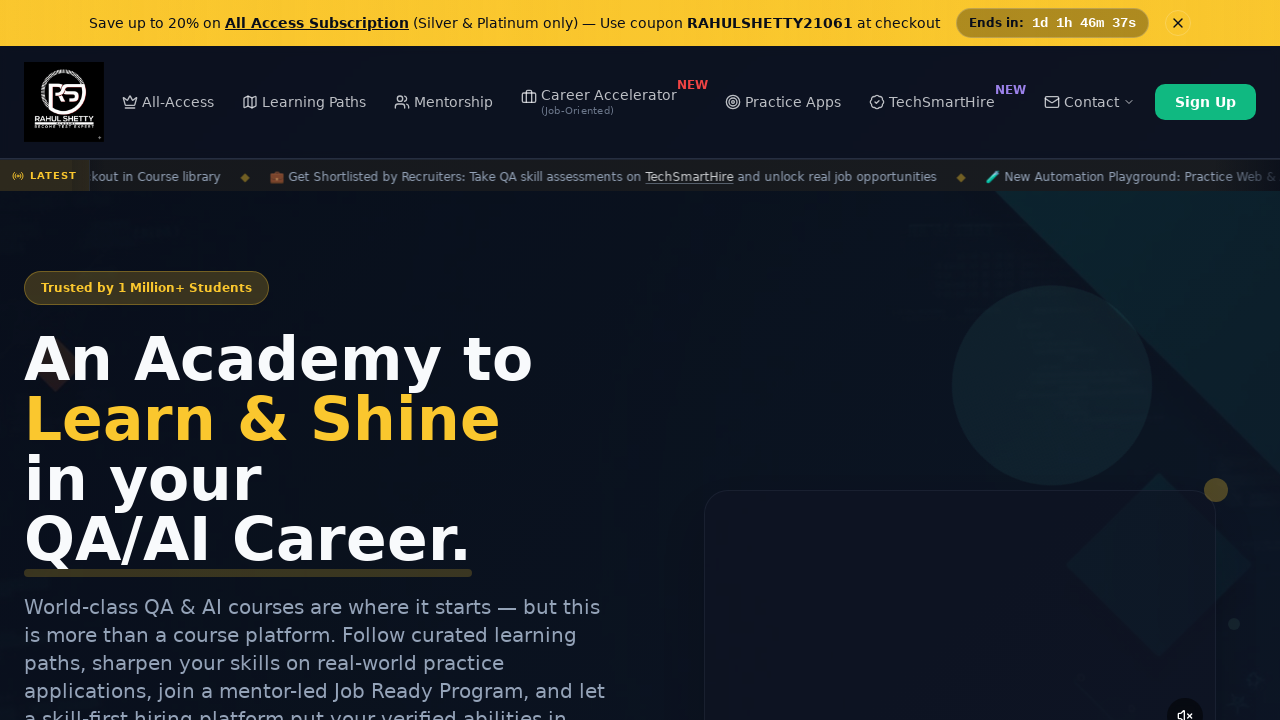

Retrieved page title: Rahul Shetty Academy | QA Automation, Playwright, AI Testing & Online Training
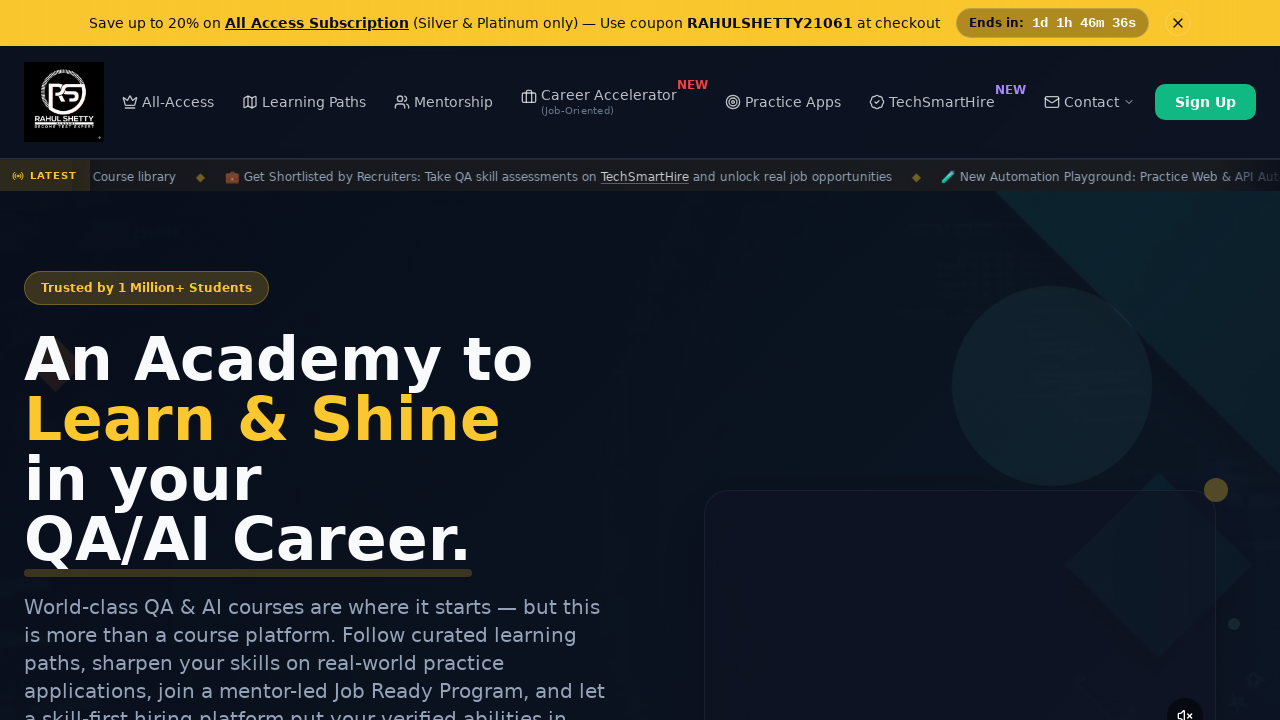

Retrieved current URL: https://rahulshettyacademy.com/
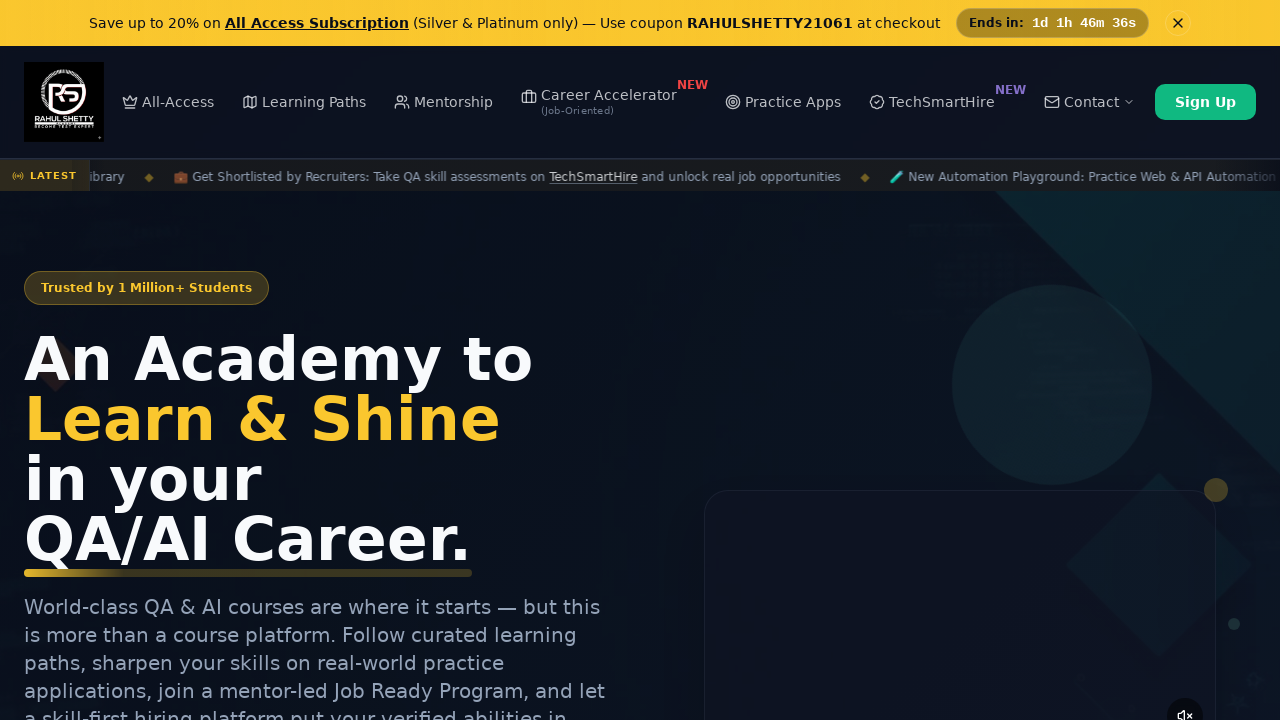

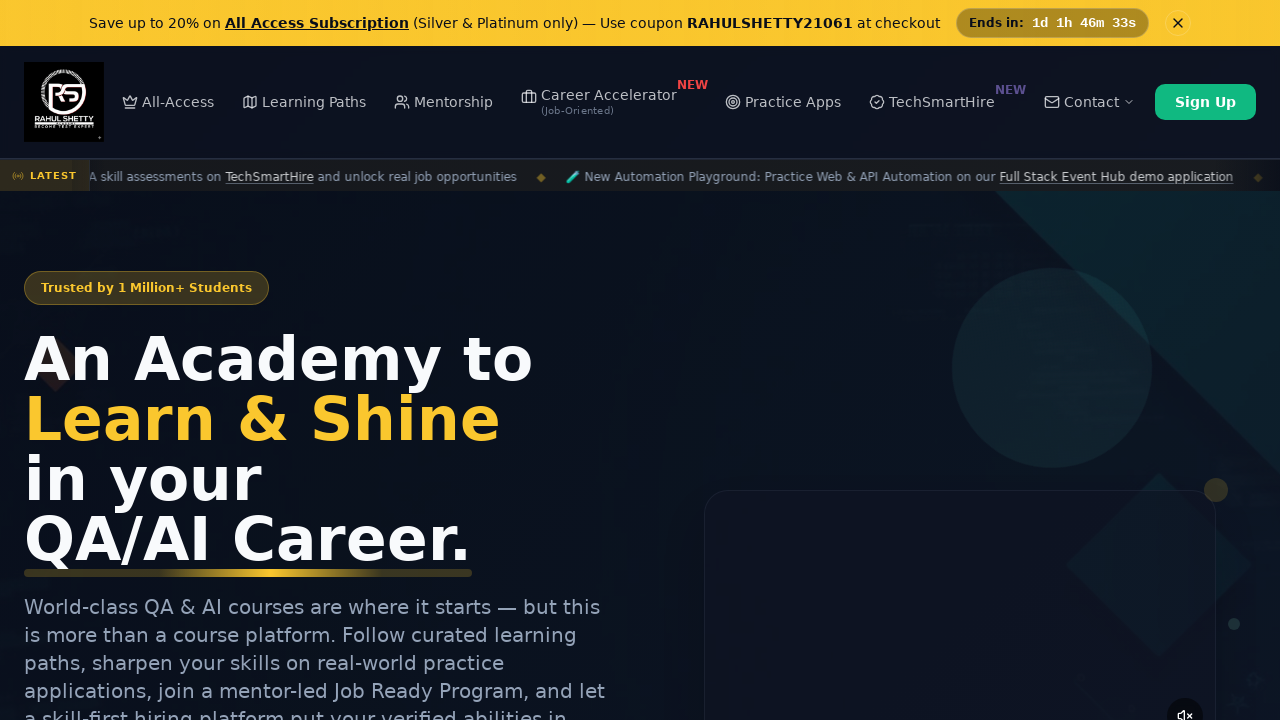